Tests Product Hunt newsletter signup functionality by filling in an email address and submitting the subscription form, then verifying success indicators appear.

Starting URL: https://www.producthunt.com/newsletter

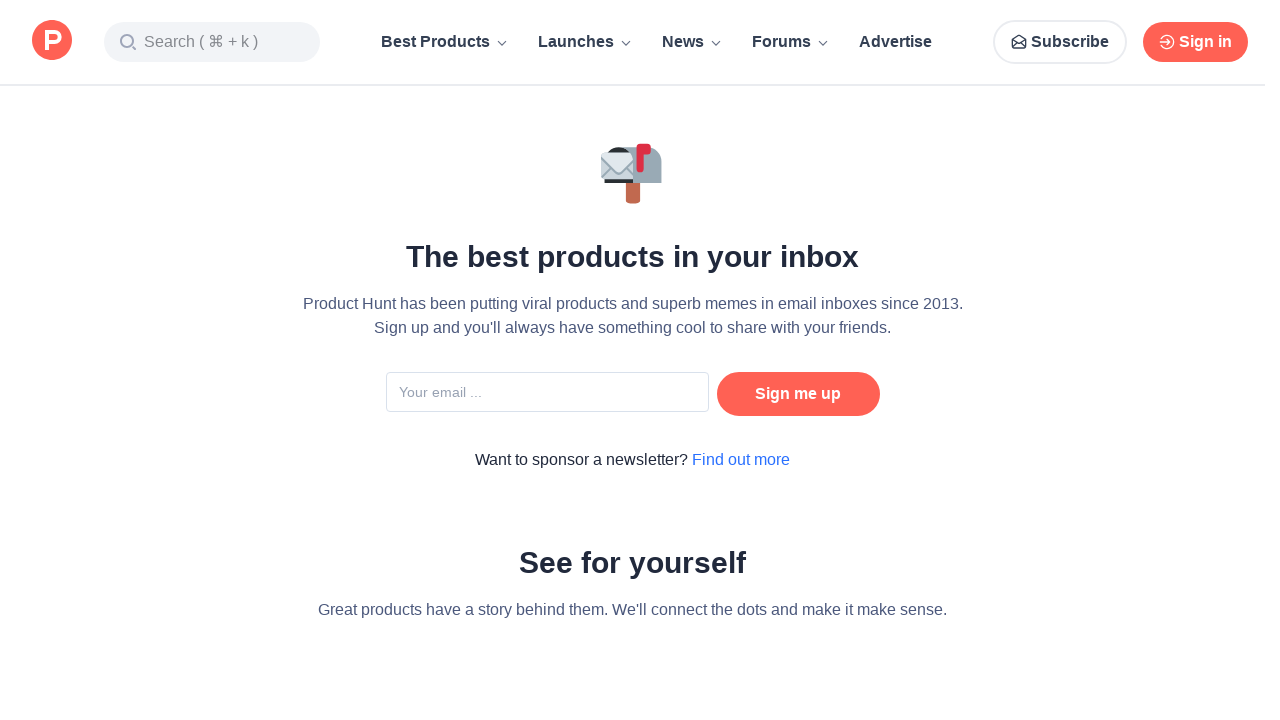

Waited for page to reach network idle state
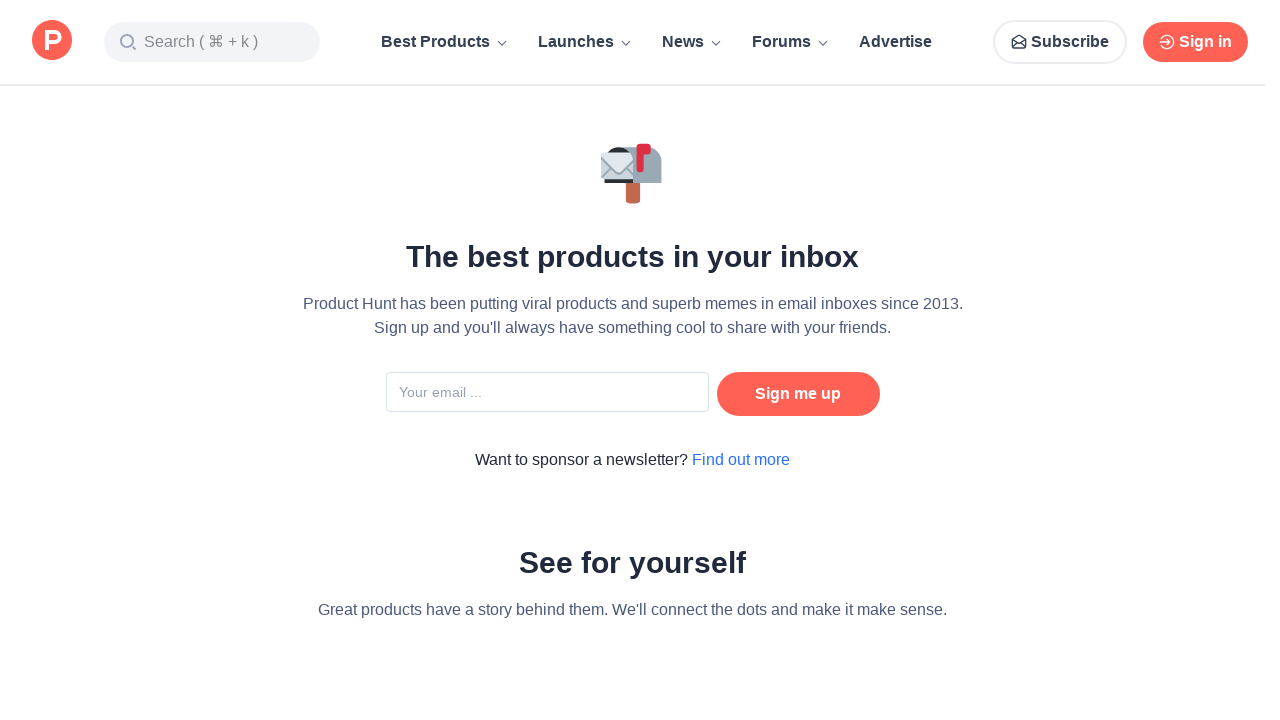

Waited 3 seconds for page elements to stabilize
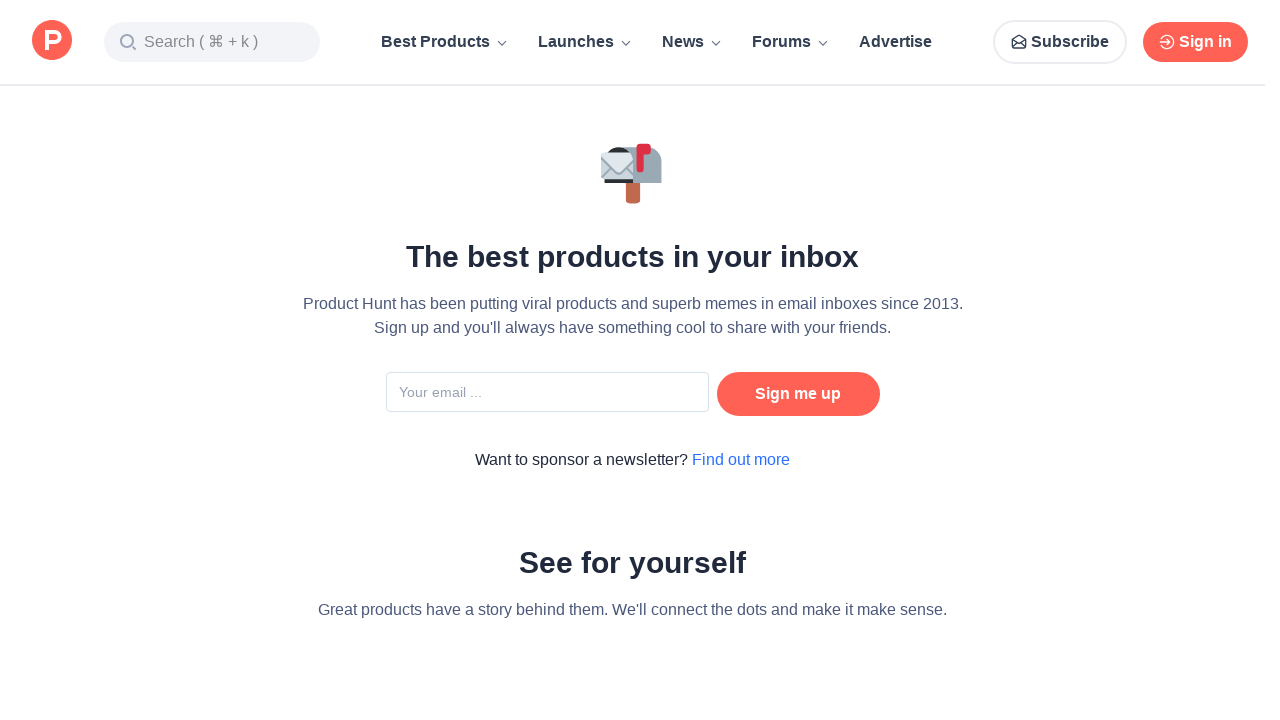

Found email input field using selector: input[name*="email" i]
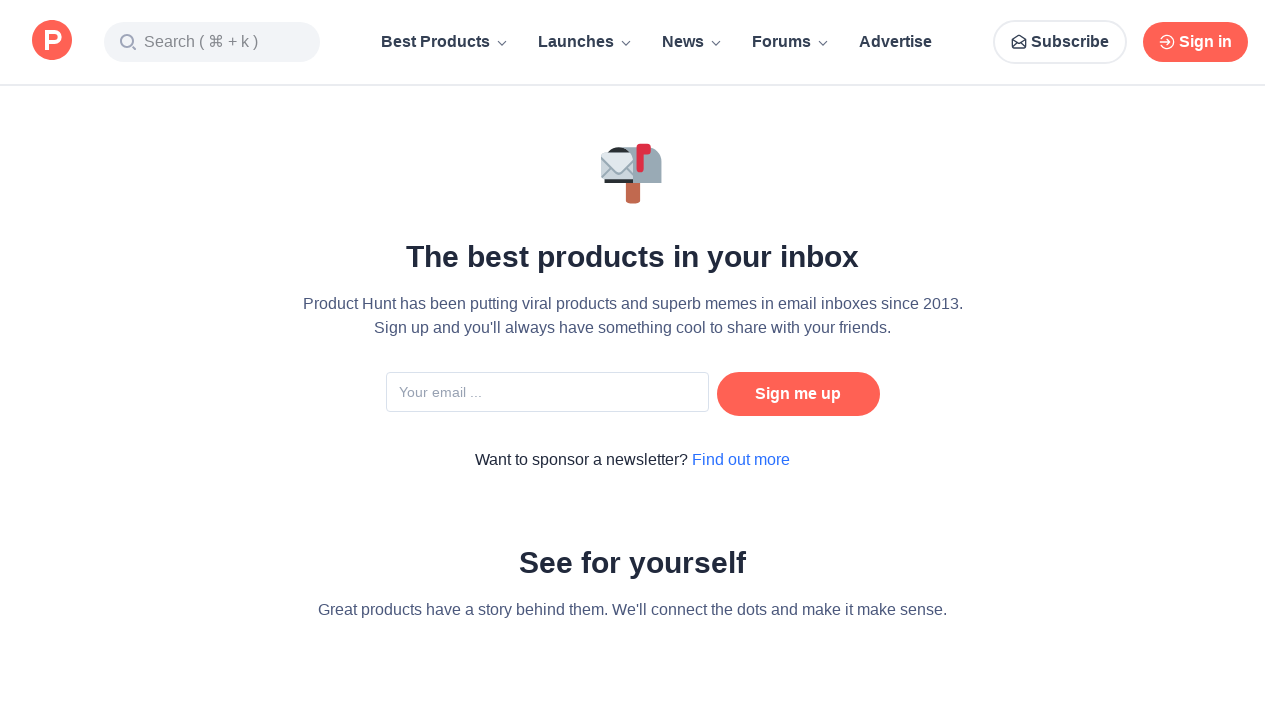

Clicked on email input field
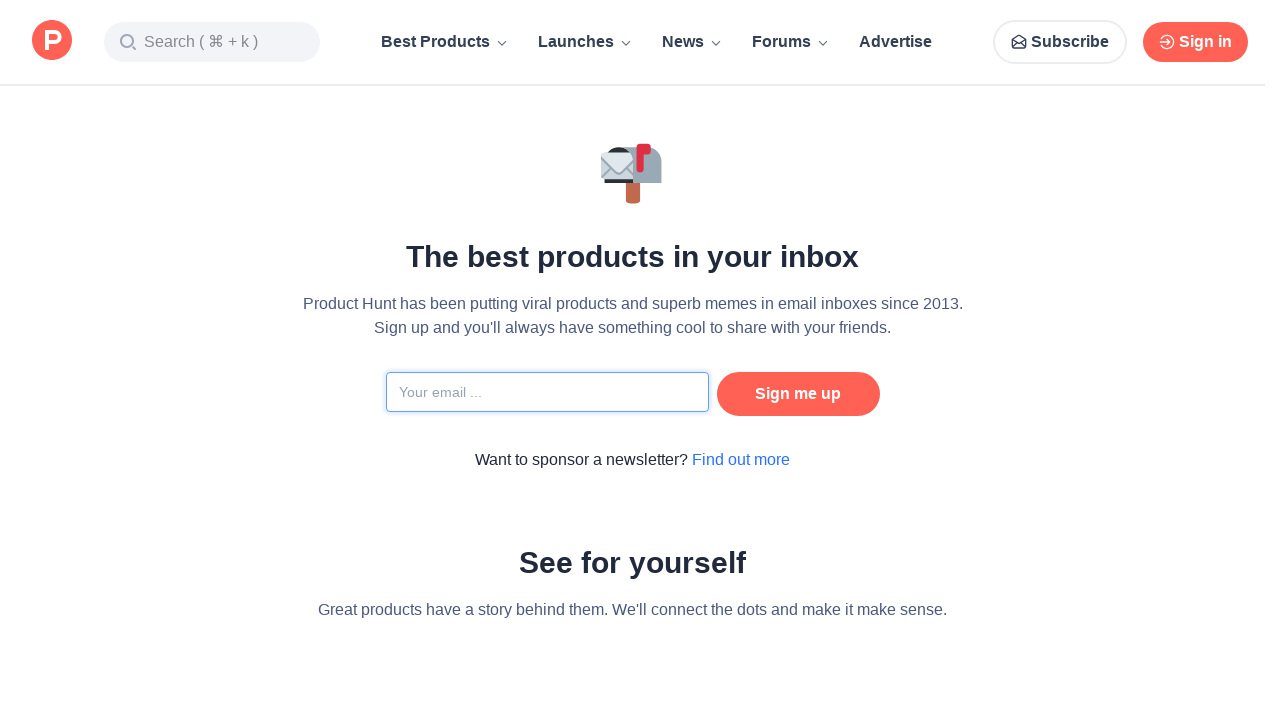

Filled email field with test email: newsletter.test847@example.com
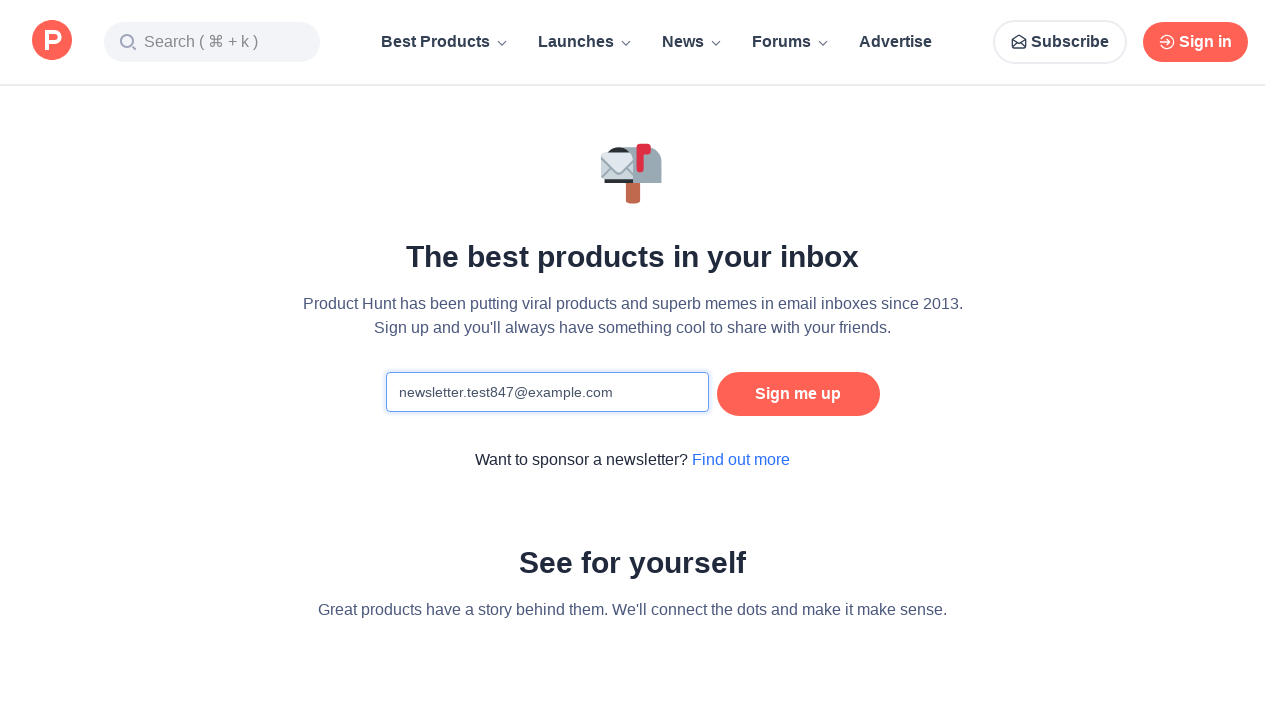

Waited 1 second for email field to process input
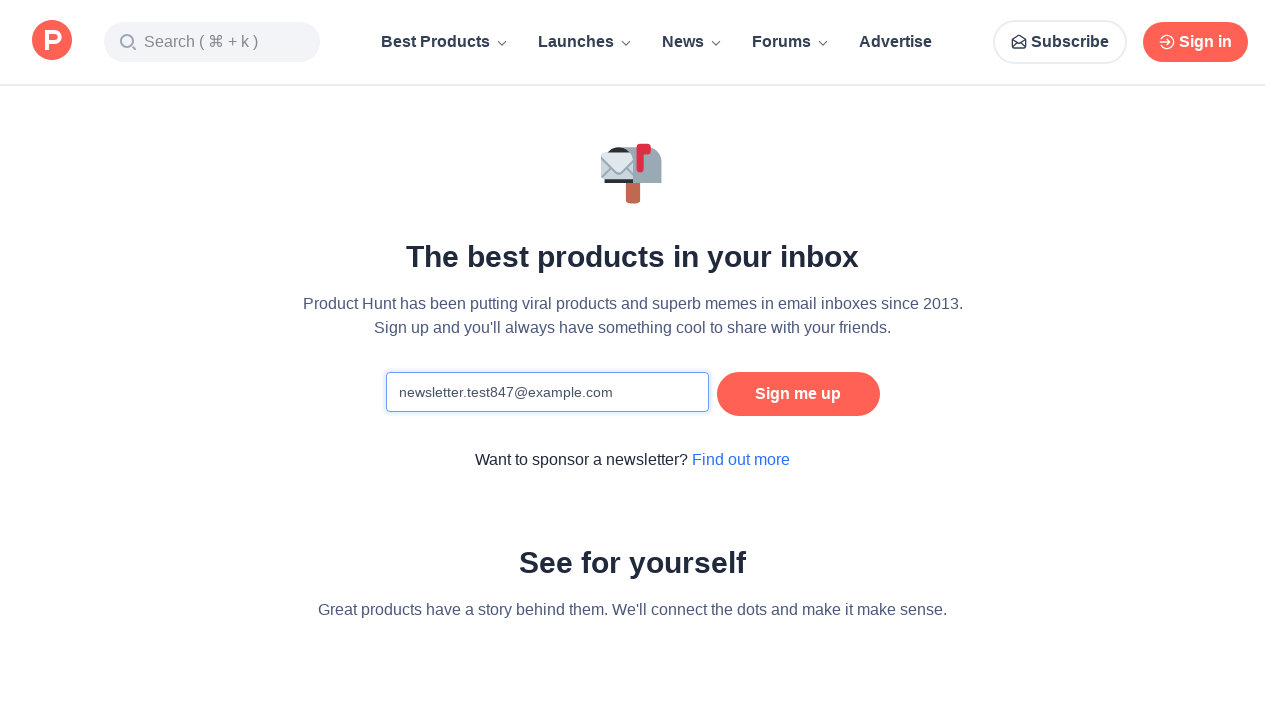

Found submit button using selector: button[type="submit"]
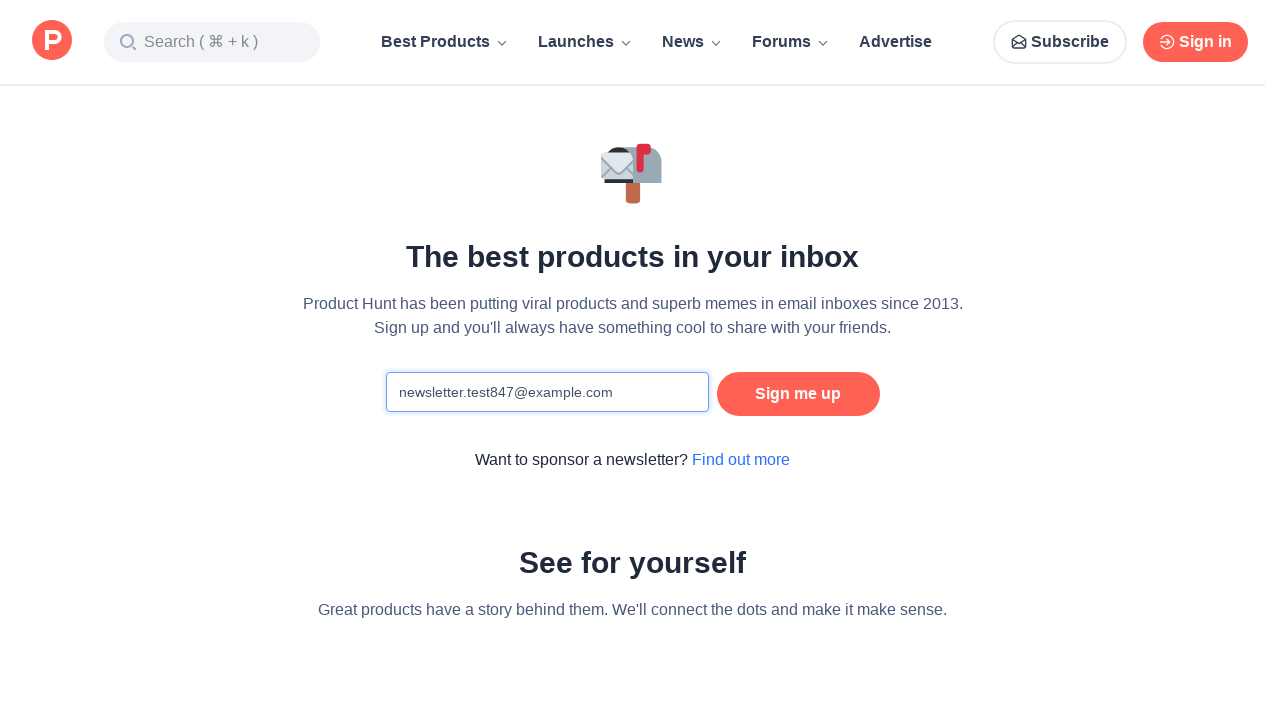

Clicked submit button to subscribe to newsletter
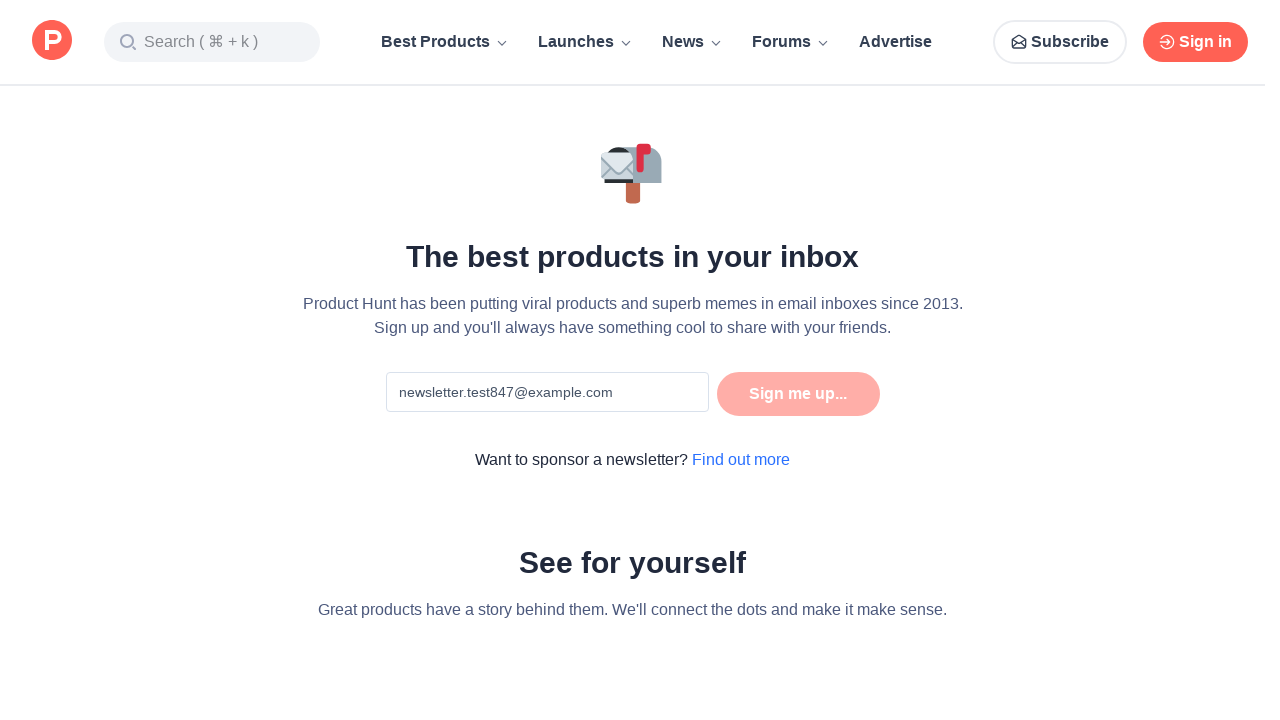

Waited 3 seconds for subscription response
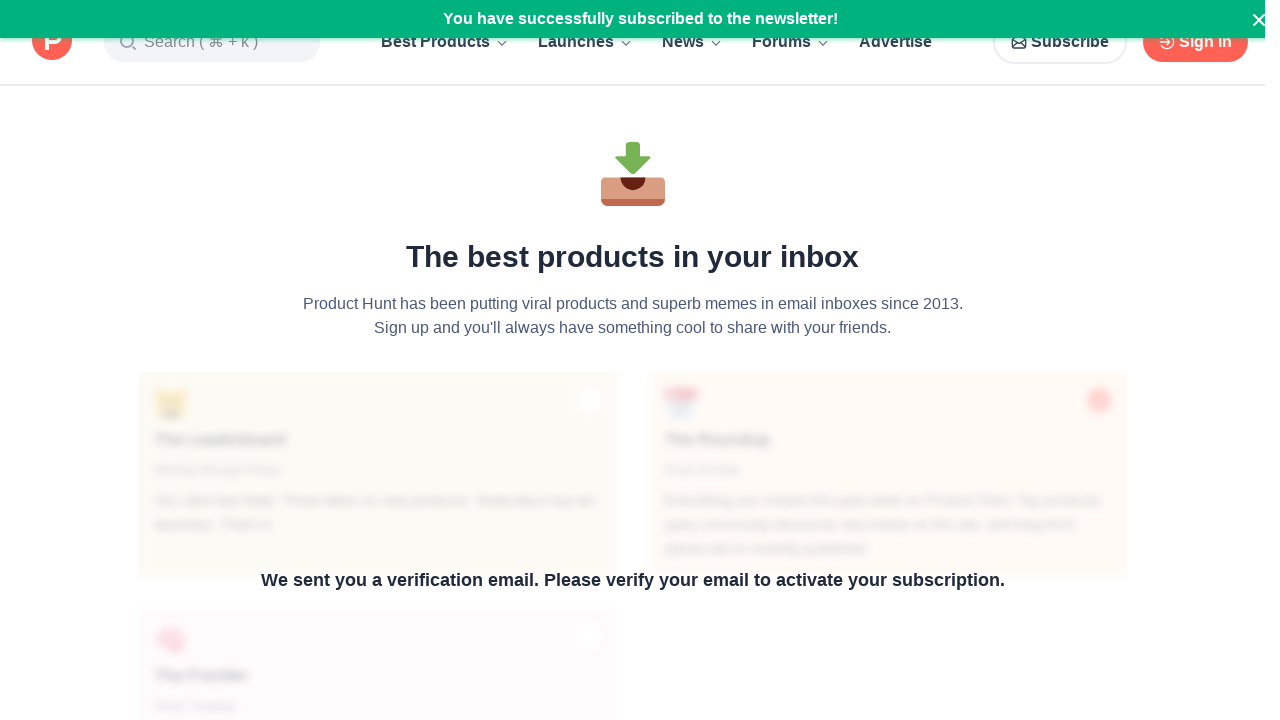

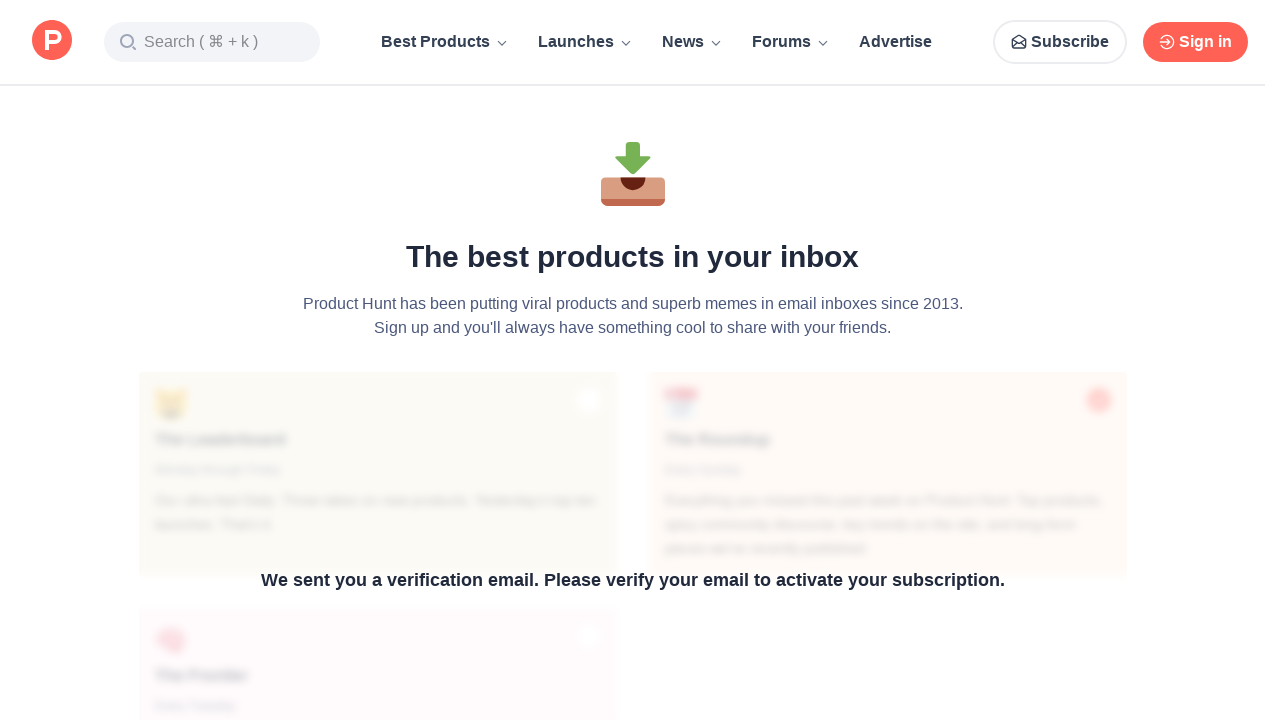